Tests clicking on a link that opens a popup window on the omayo blogspot test page, demonstrating browser window handling.

Starting URL: https://omayo.blogspot.com/

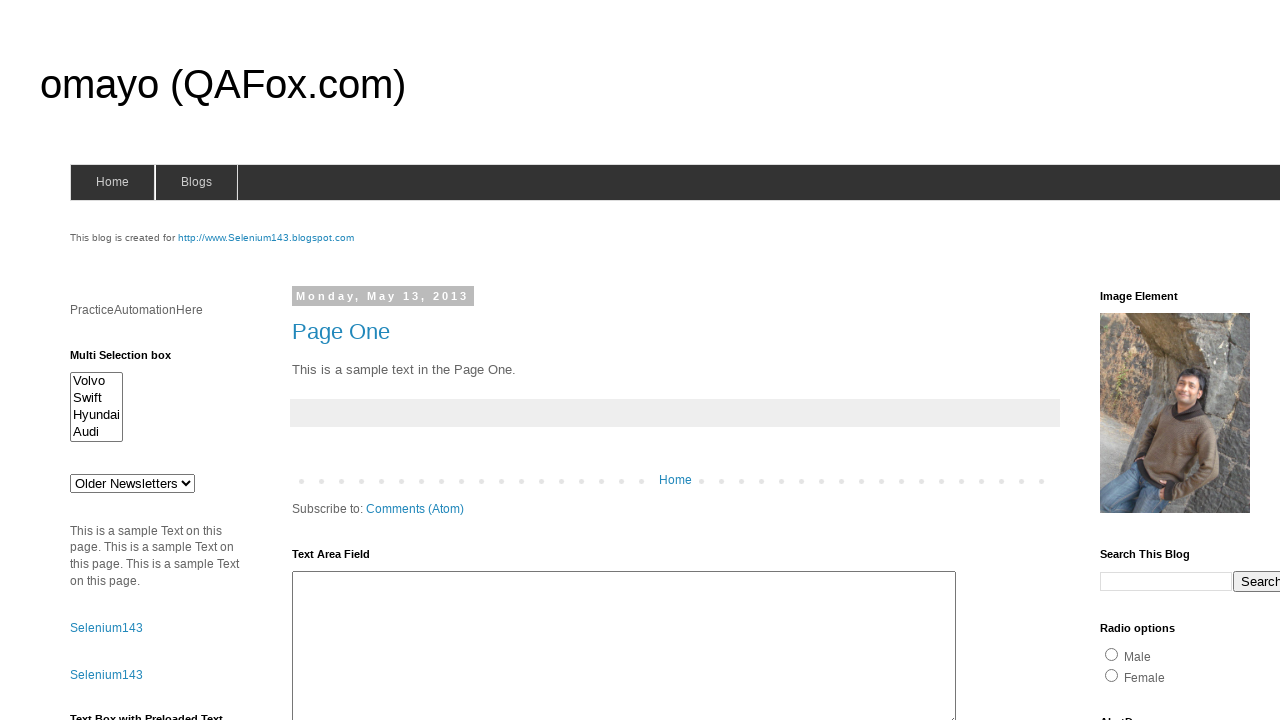

Navigated to omayo.blogspot.com test page
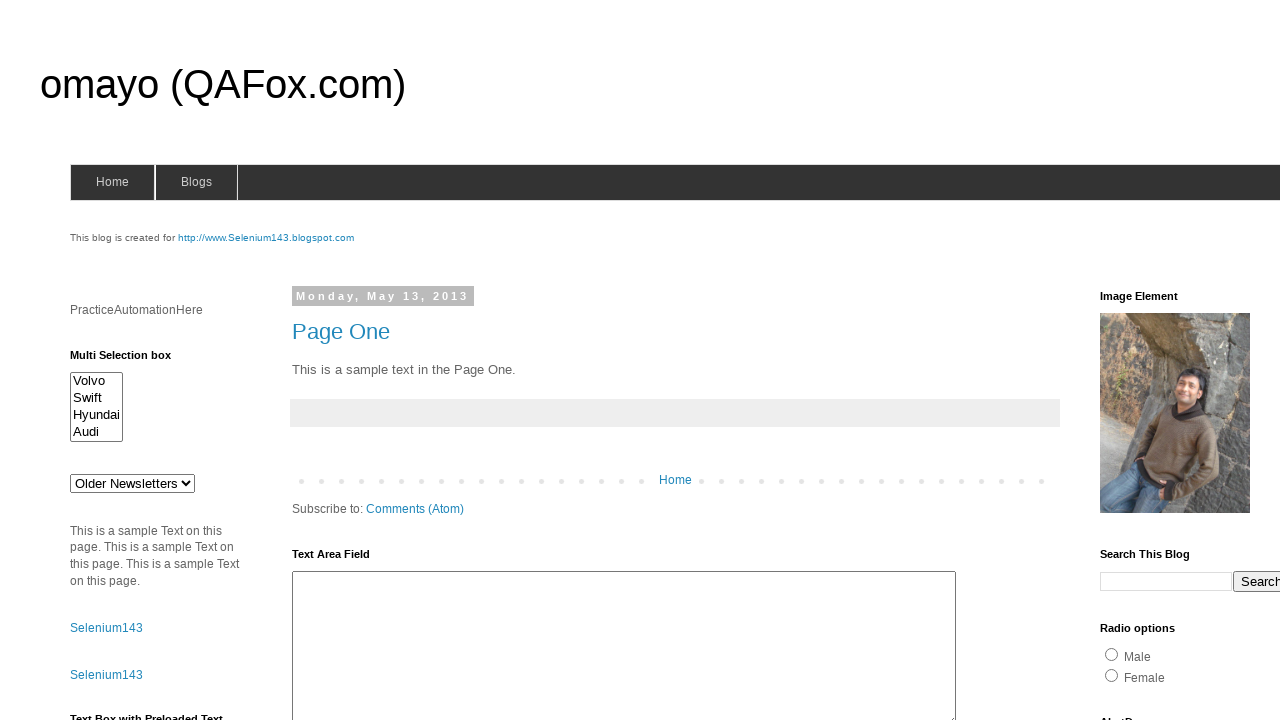

Clicked on 'Open a popup window' link at (132, 360) on xpath=//a[text()='Open a popup window']
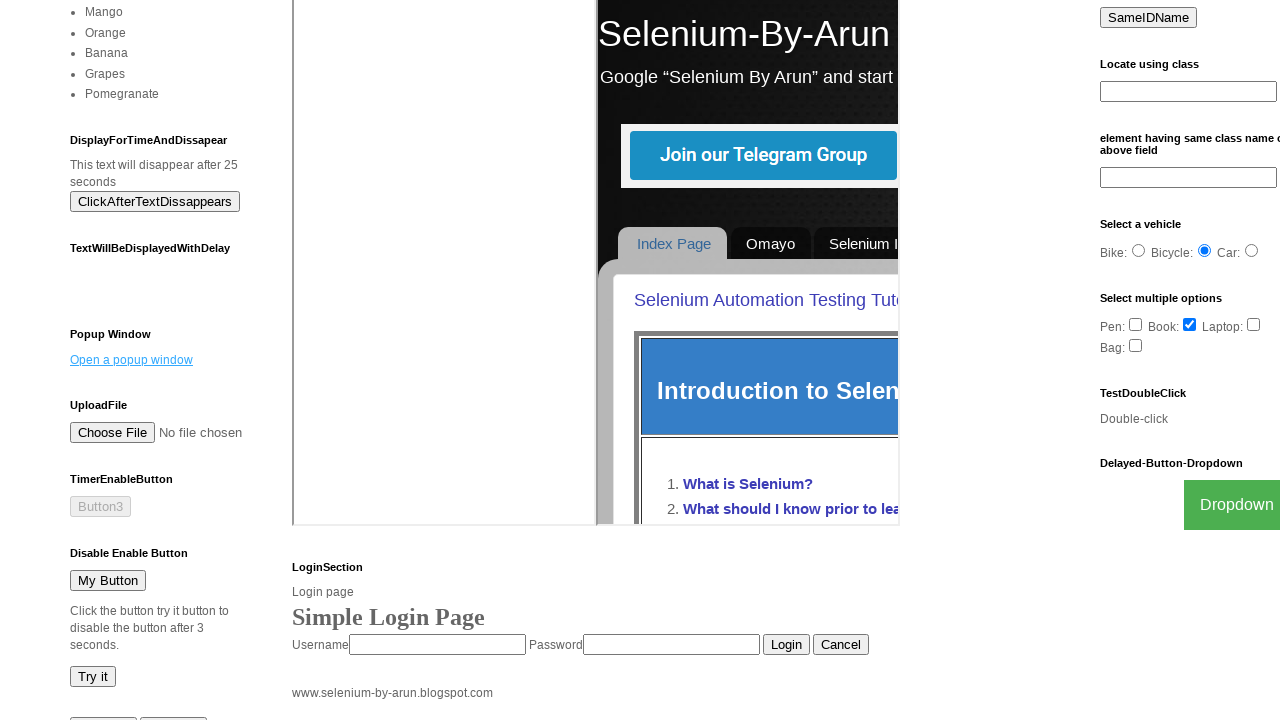

Waited 2000ms for popup window to open
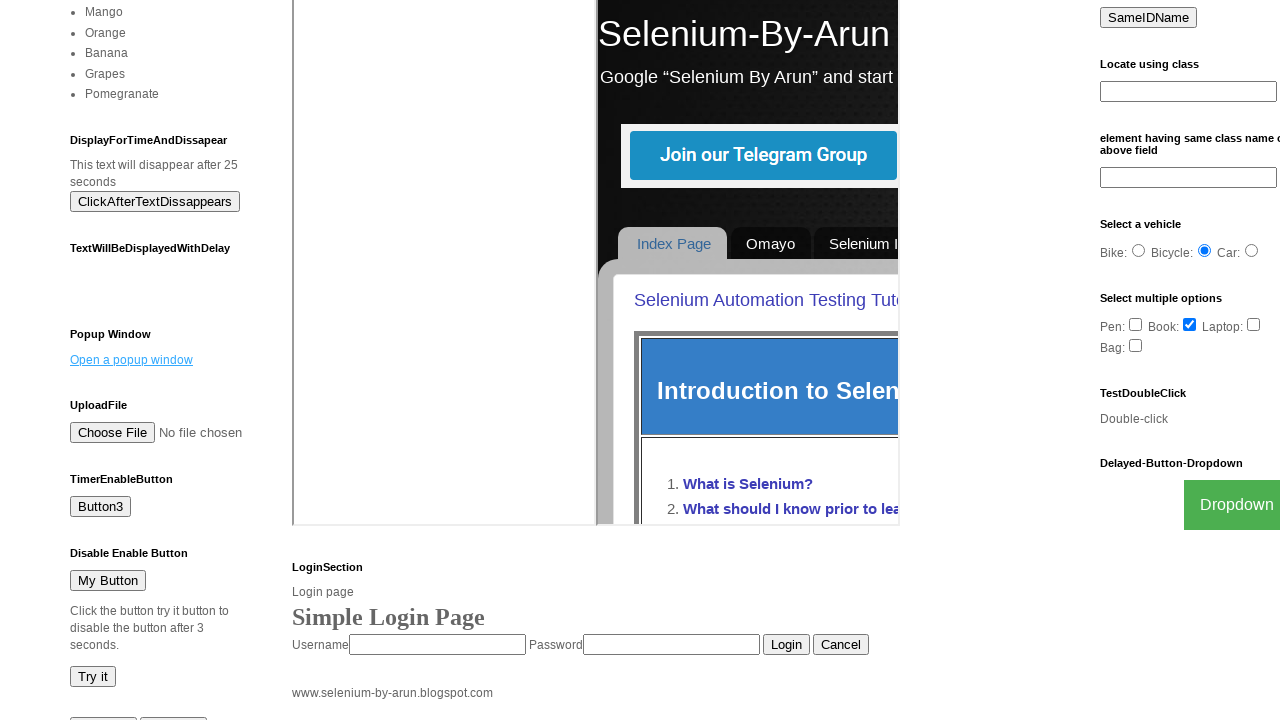

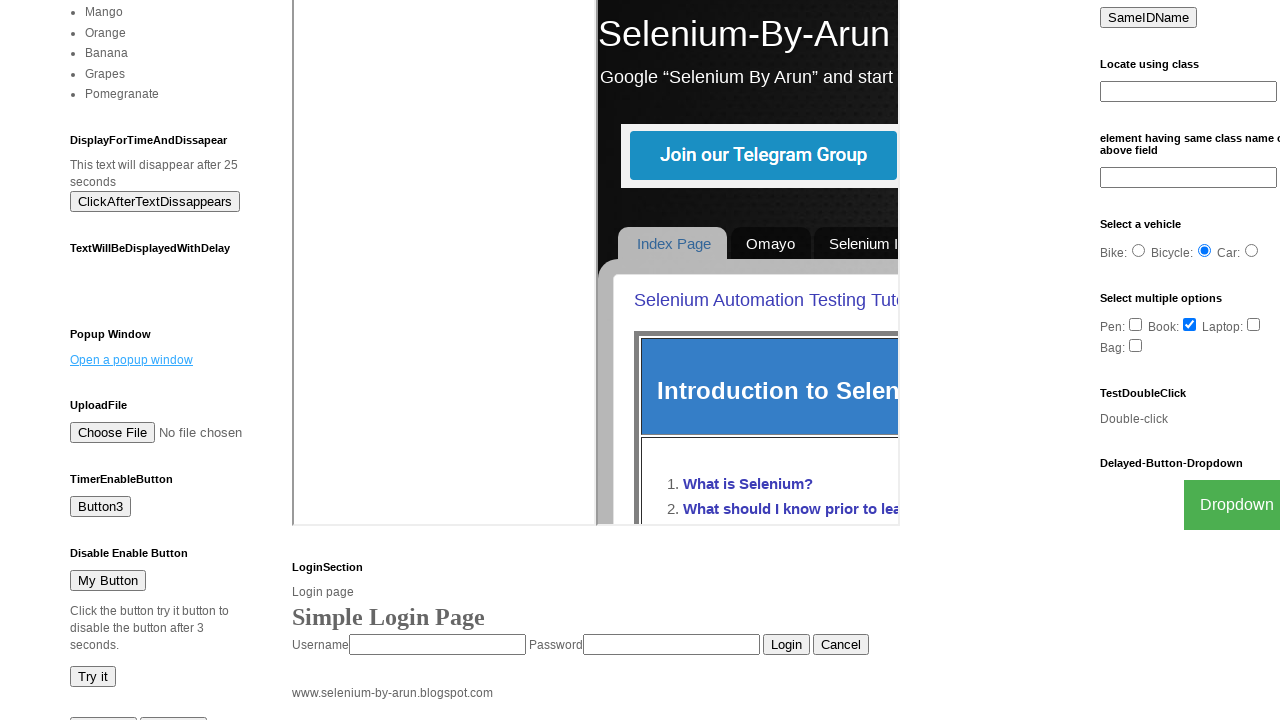